Tests opening a new window by clicking a button and switching to the new window

Starting URL: https://rahulshettyacademy.com/AutomationPractice/

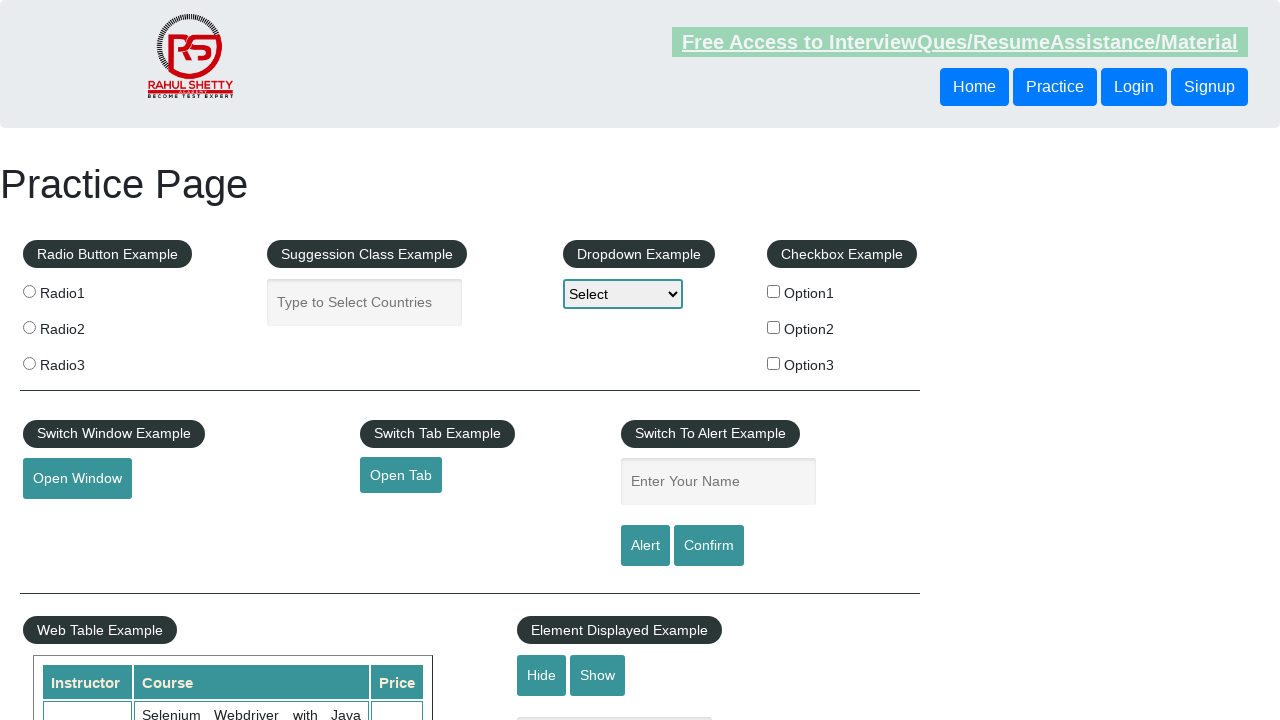

Clicked button to open new window at (77, 479) on #openwindow
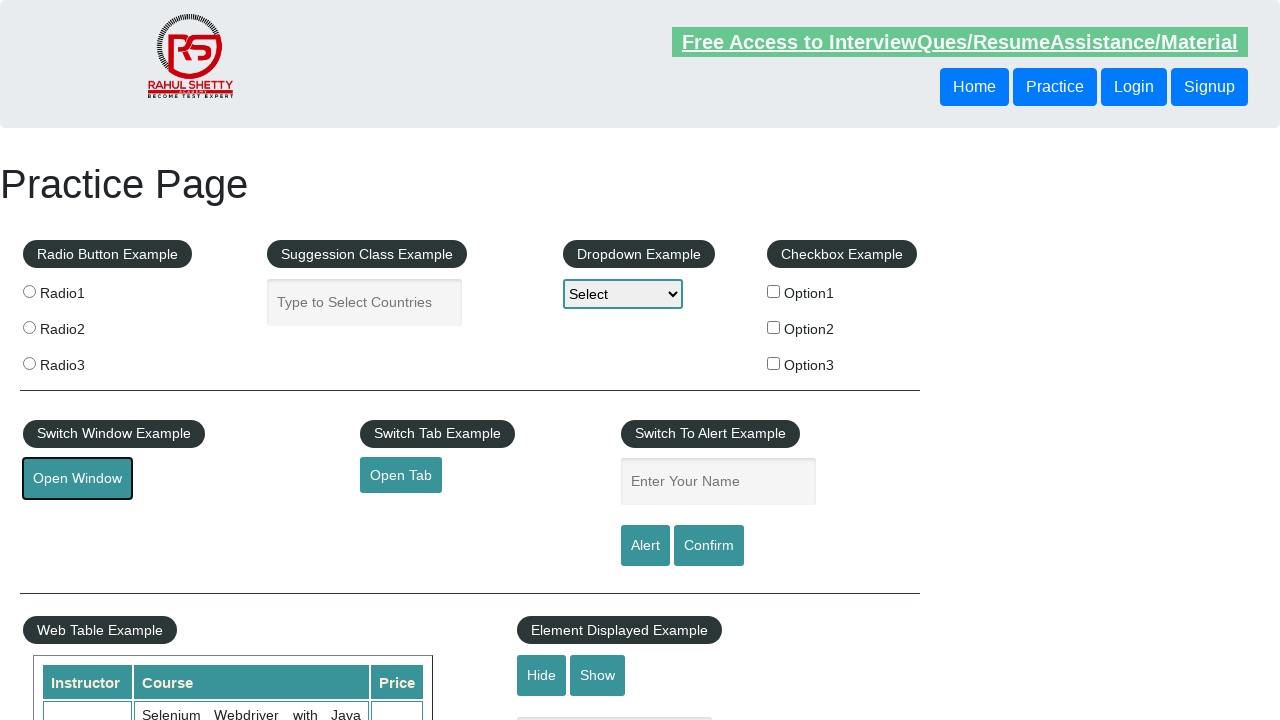

New window opened and captured
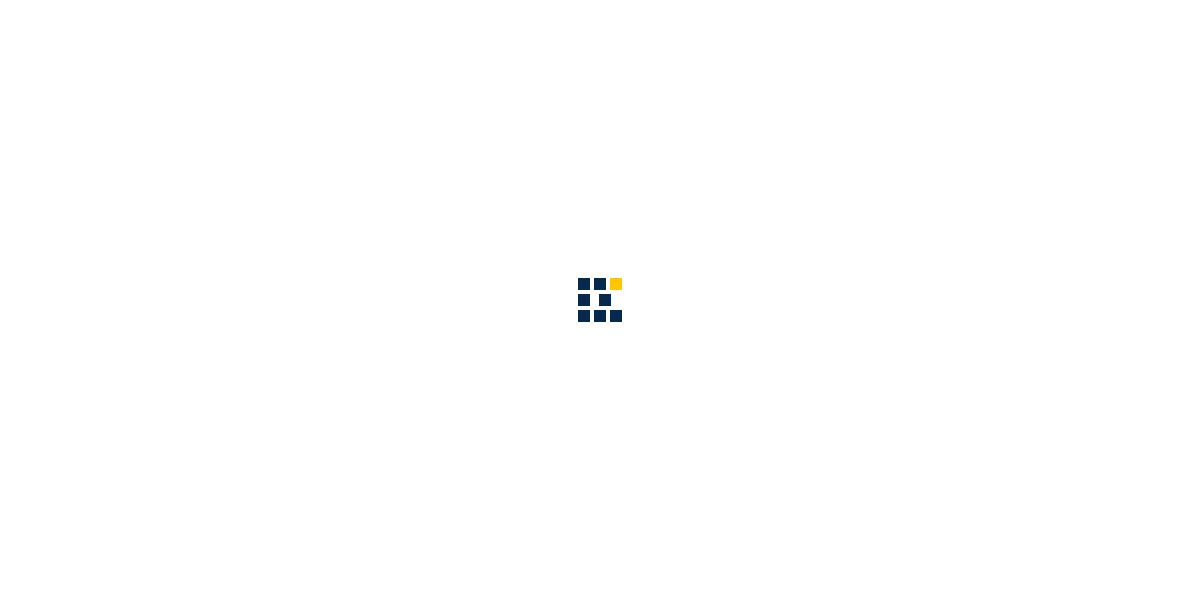

New window fully loaded
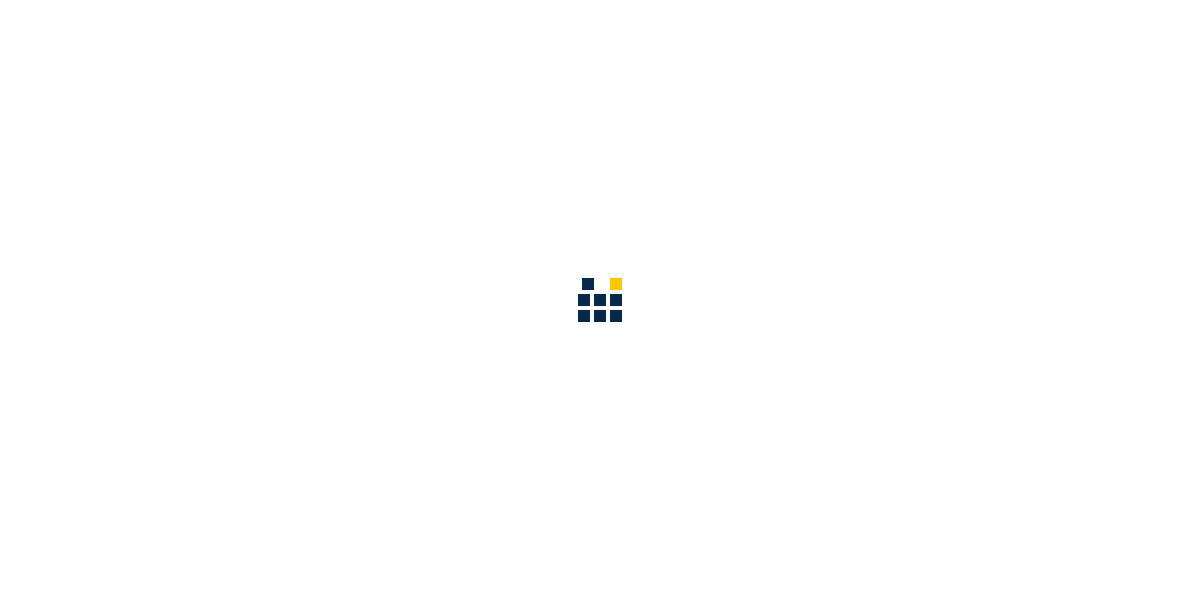

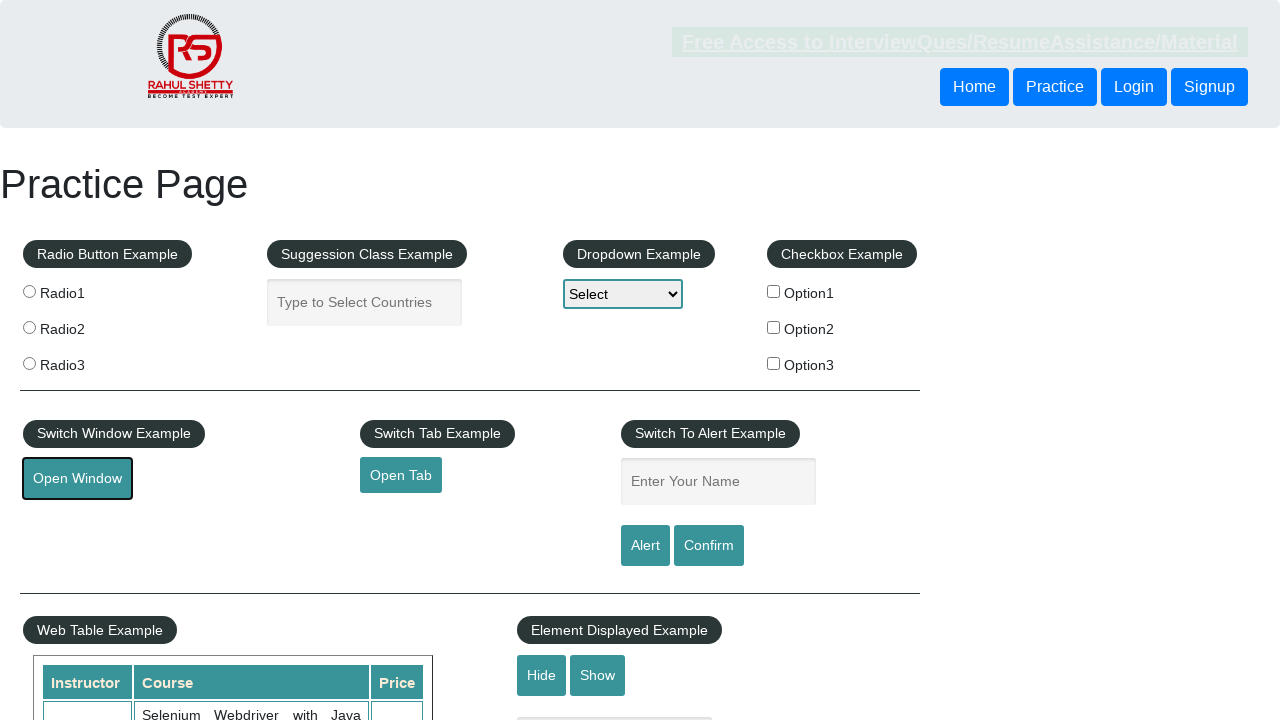